Tests the BlazeDemo flight booking flow by selecting departure and destination cities, choosing a flight, and completing the purchase form with personal and payment information.

Starting URL: https://blazedemo.com/

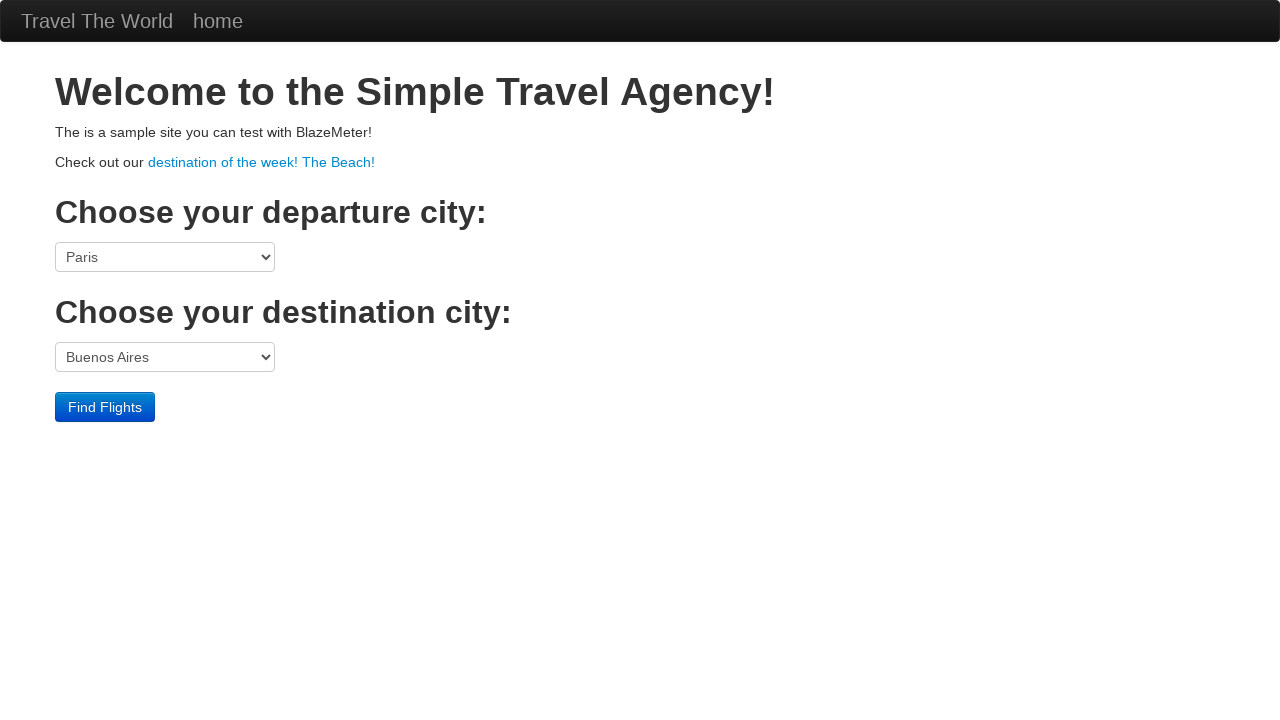

Clicked departure city dropdown at (165, 257) on select[name='fromPort']
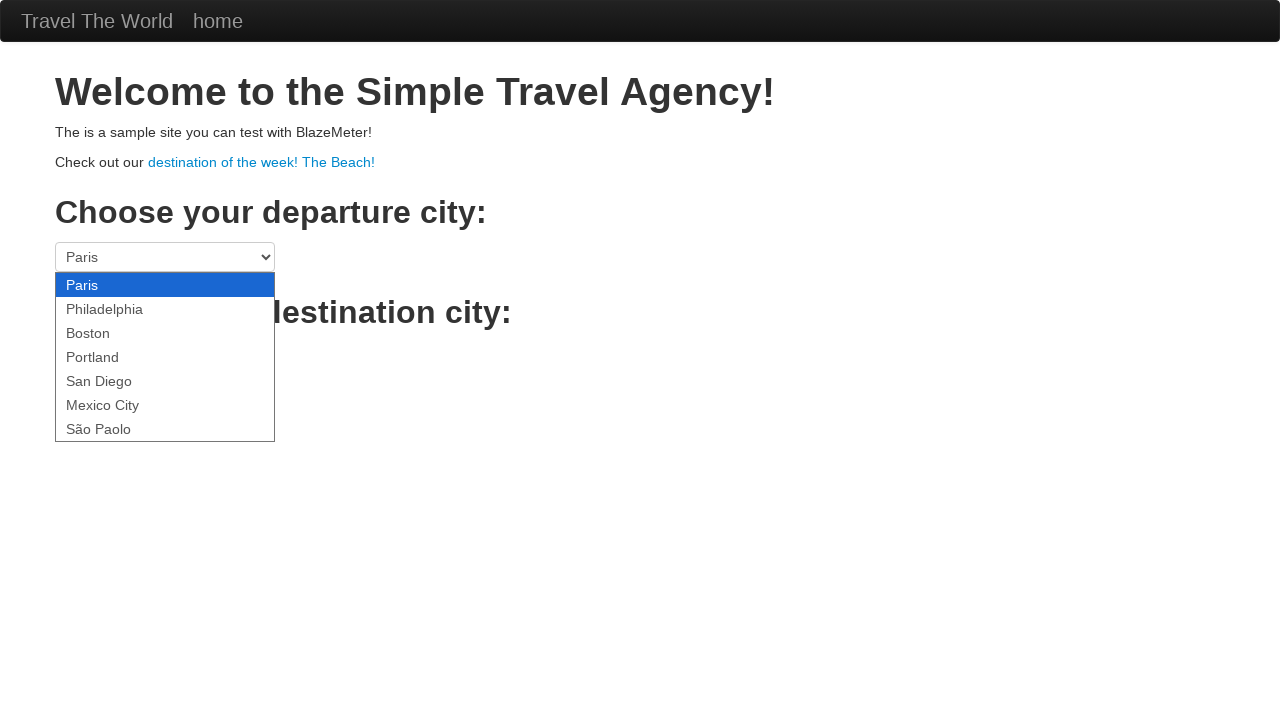

Selected Portland as departure city on select[name='fromPort']
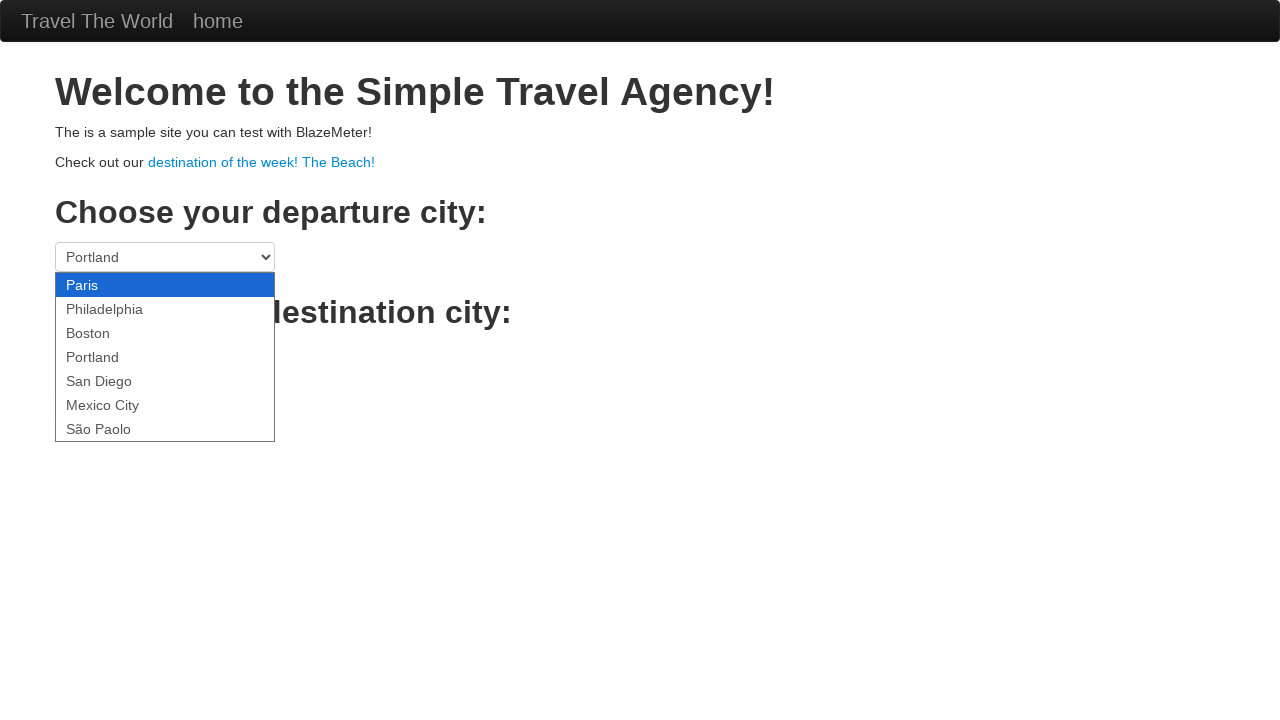

Clicked destination city dropdown at (165, 357) on select[name='toPort']
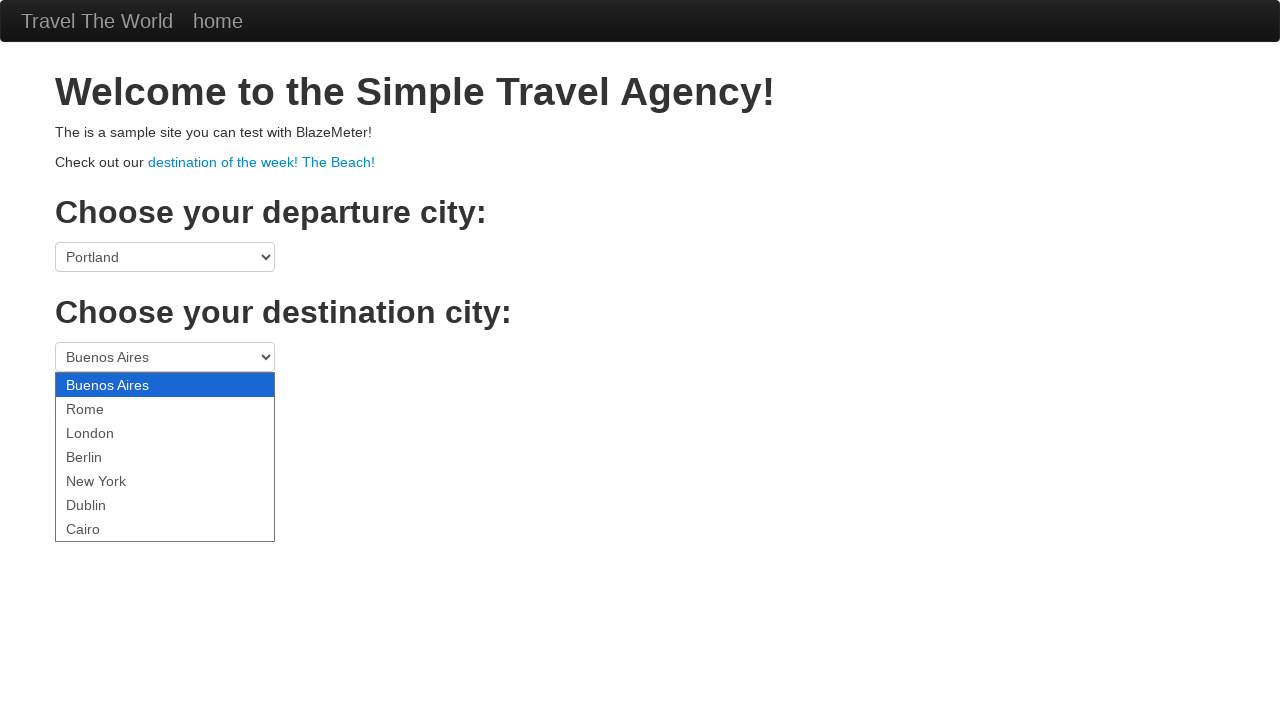

Selected Rome as destination city on select[name='toPort']
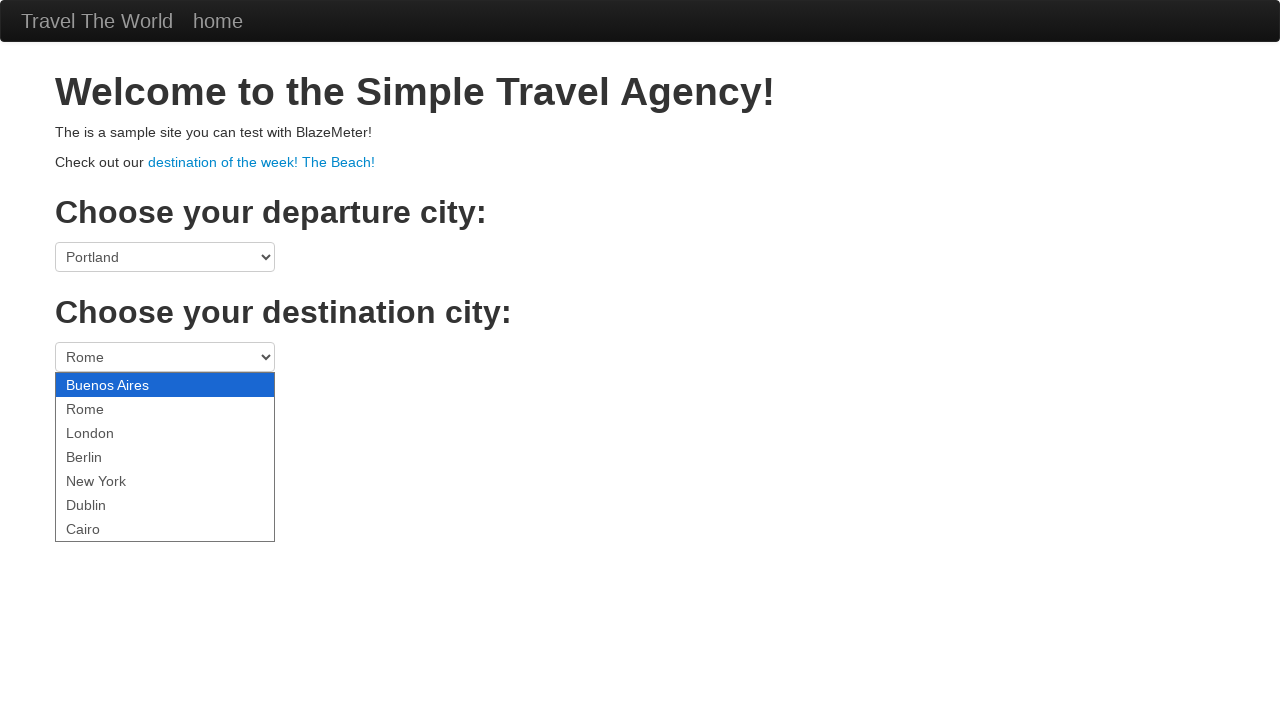

Clicked Find Flights button at (105, 407) on .btn-primary
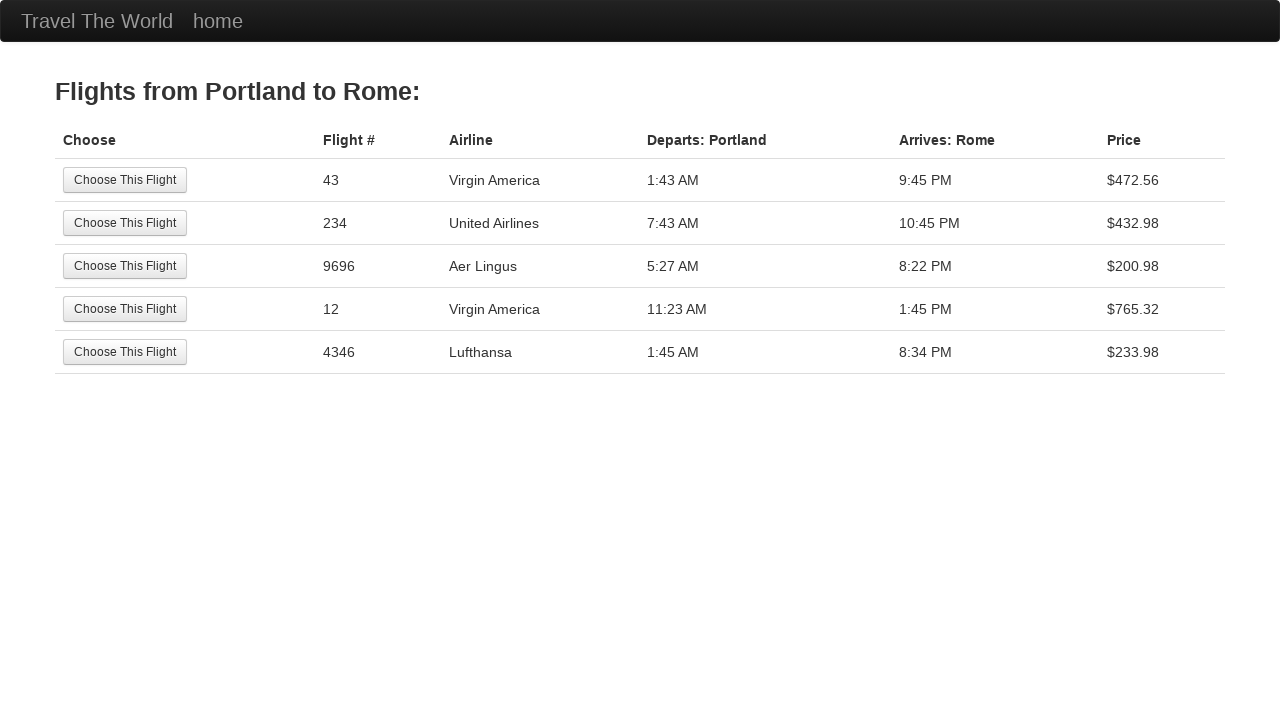

Selected first available flight at (125, 180) on tr:nth-child(1) .btn
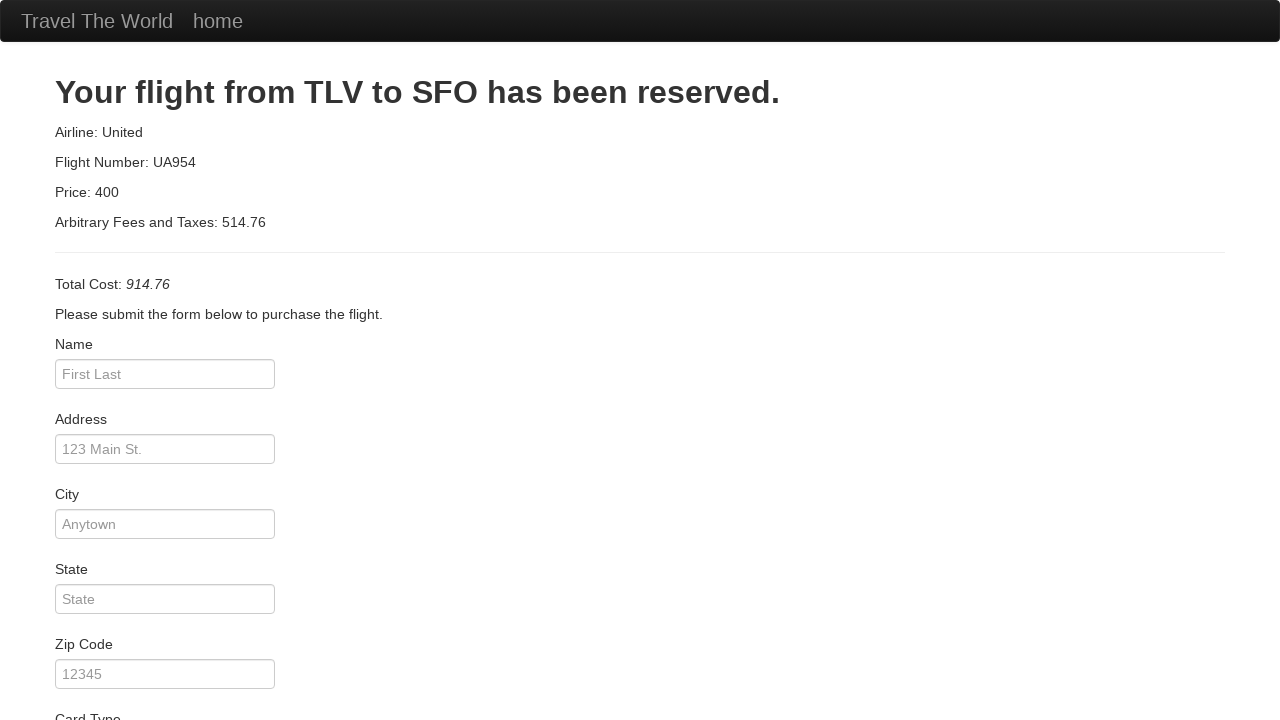

Clicked passenger name field at (165, 374) on #inputName
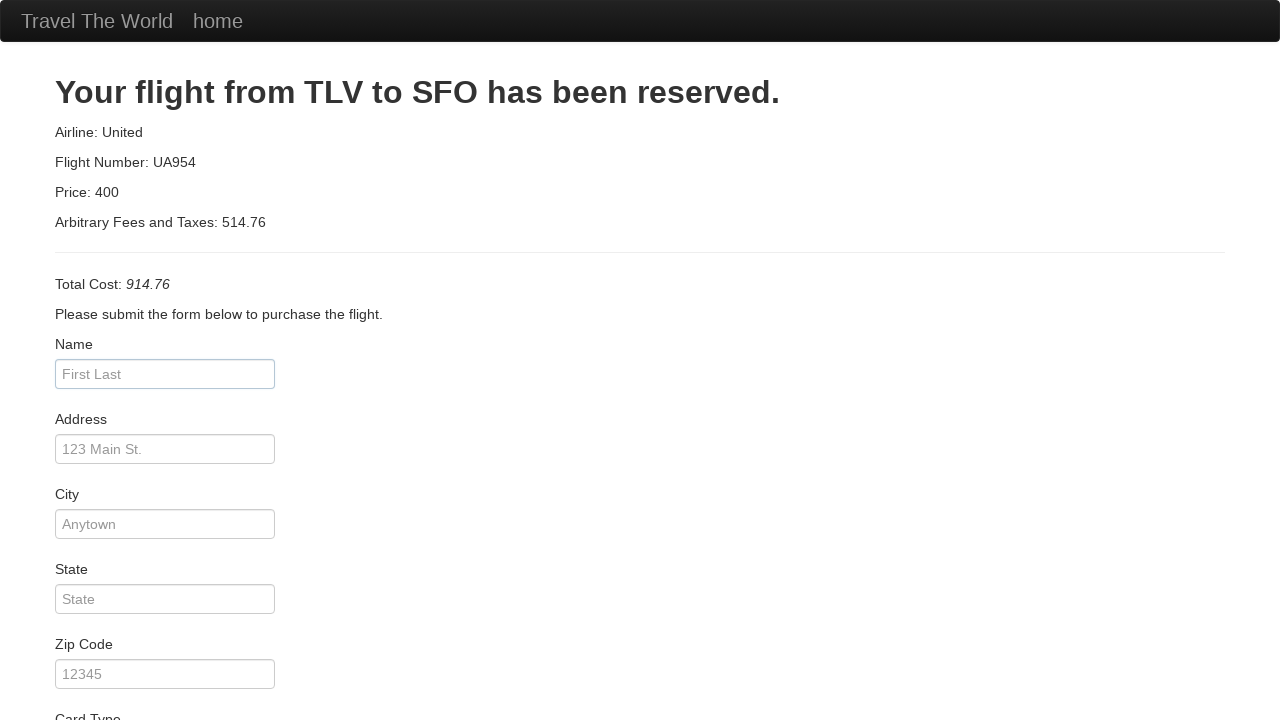

Entered passenger name 'John Martinez' on #inputName
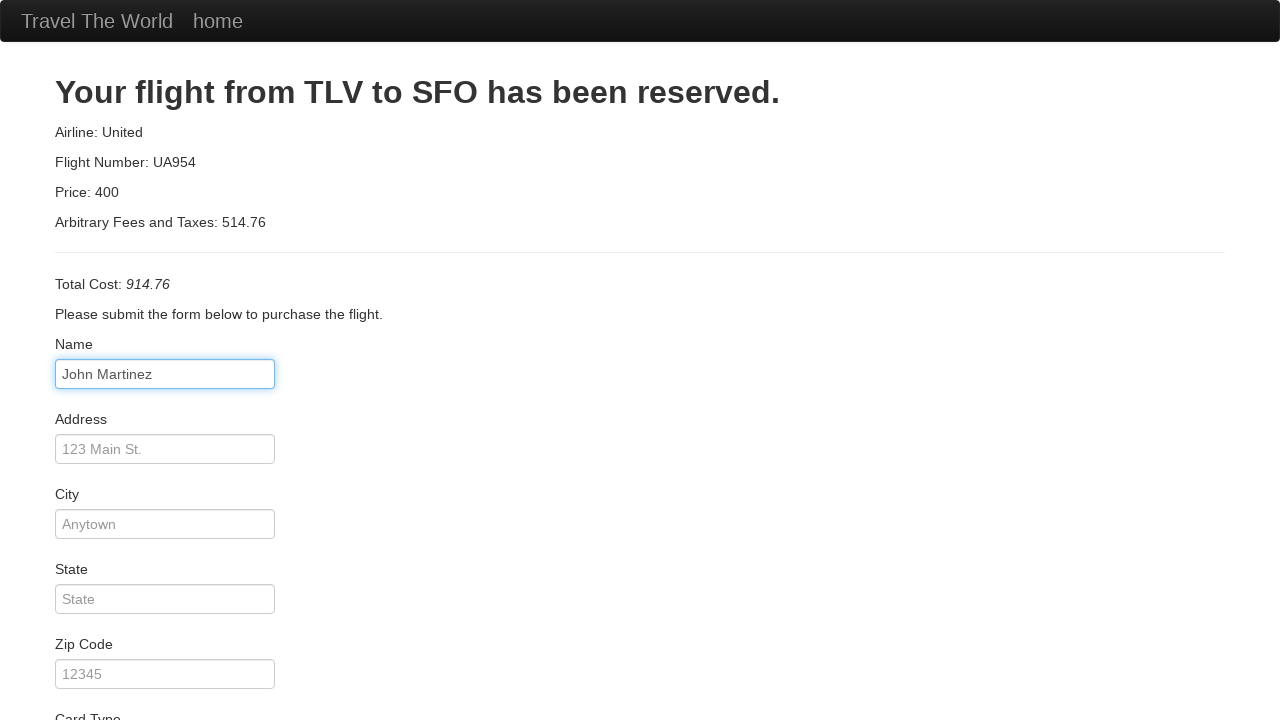

Clicked zip code field at (165, 674) on #zipCode
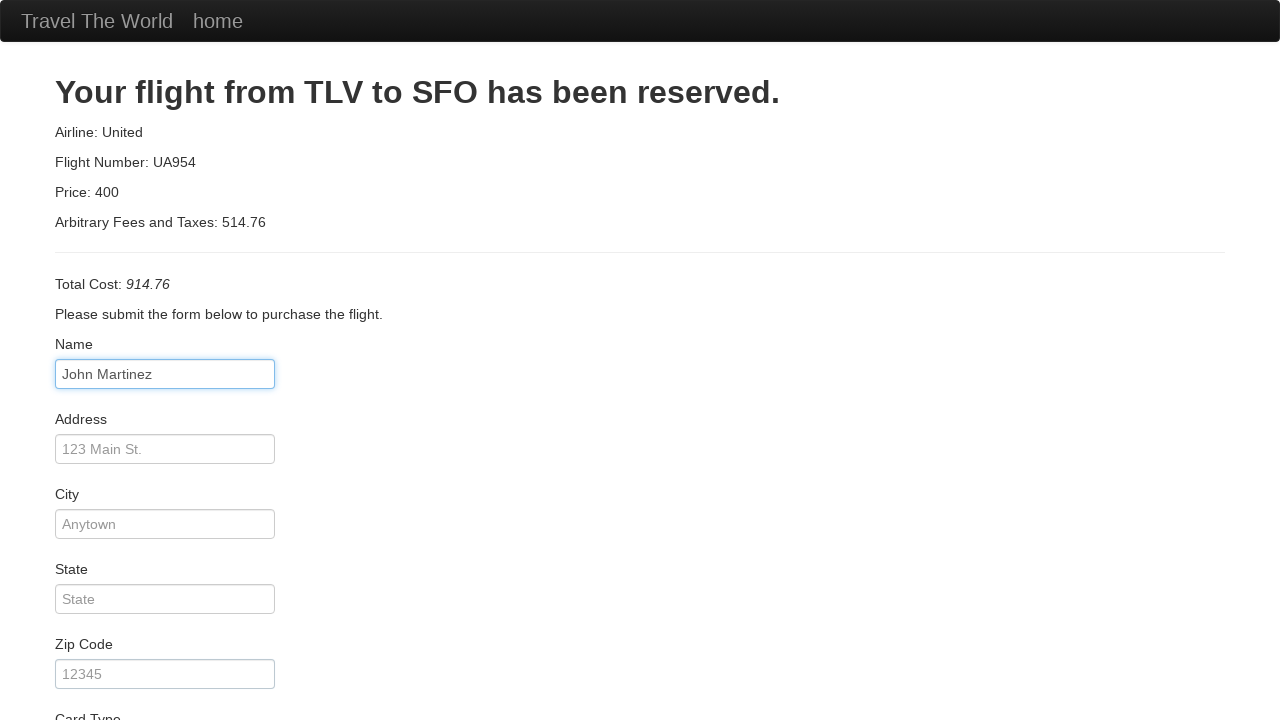

Entered zip code '75432' on #zipCode
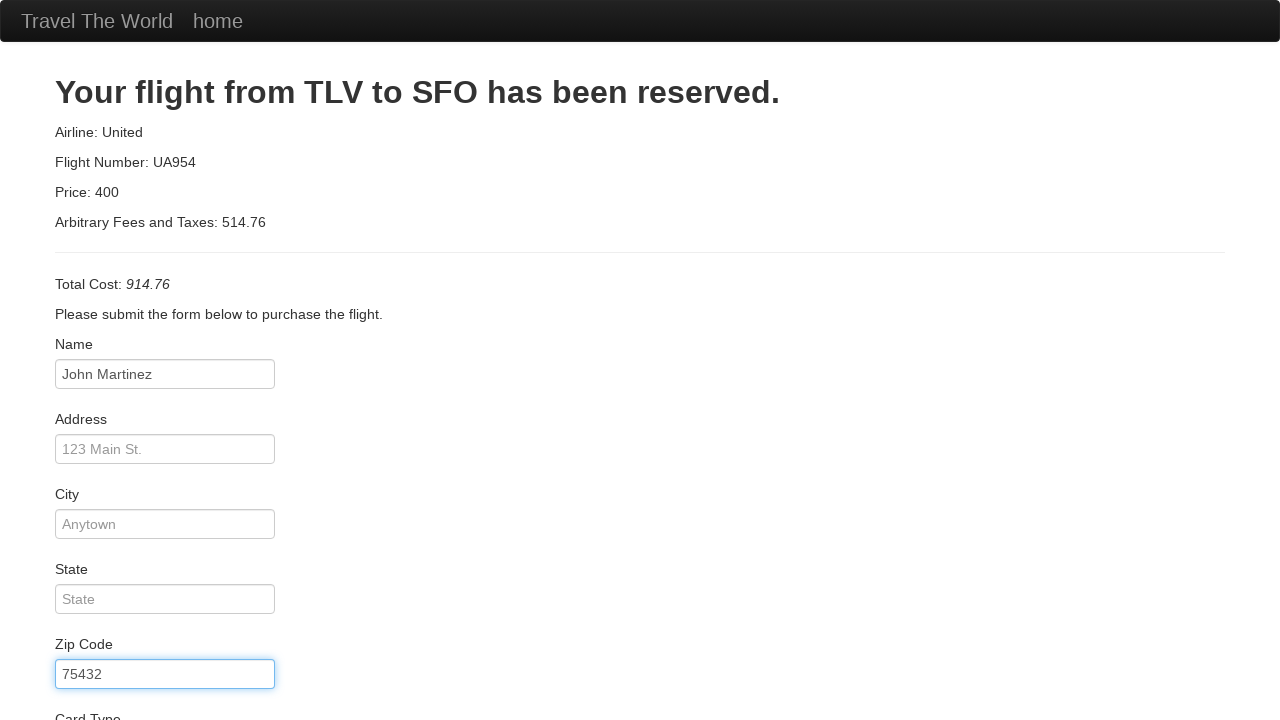

Clicked credit card number field at (165, 380) on #creditCardNumber
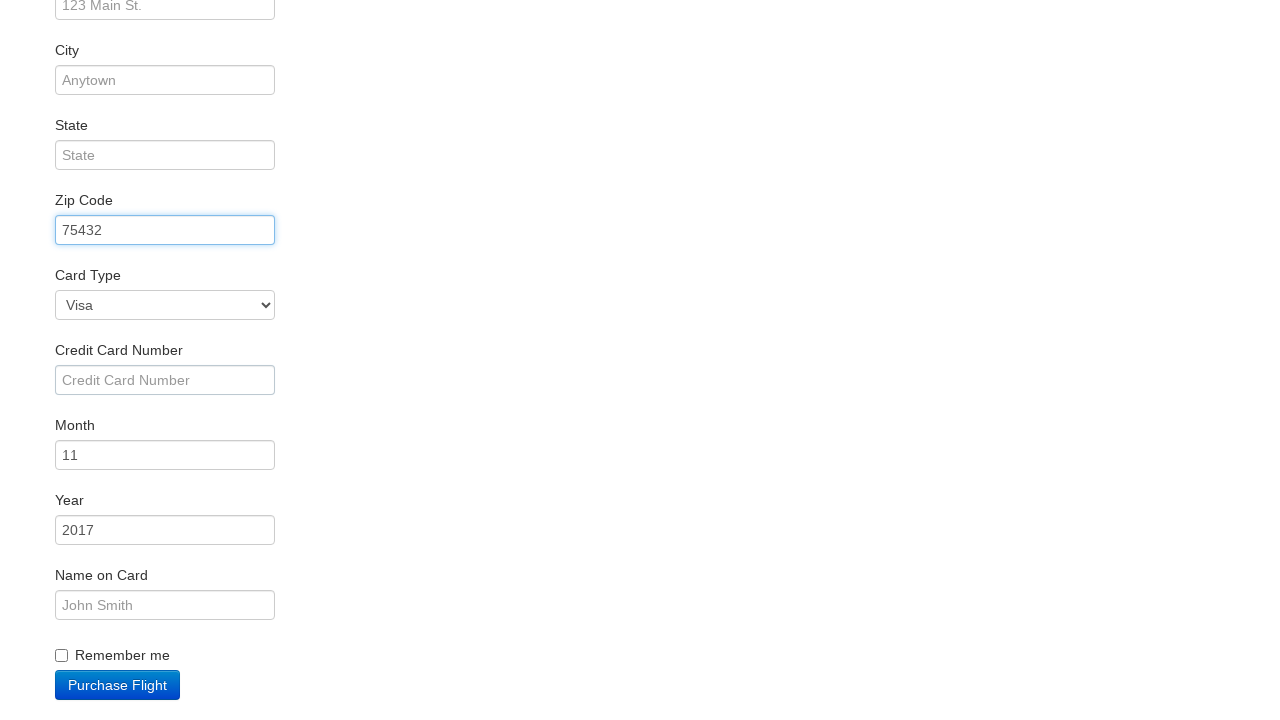

Entered credit card number '4532198765432109' on #creditCardNumber
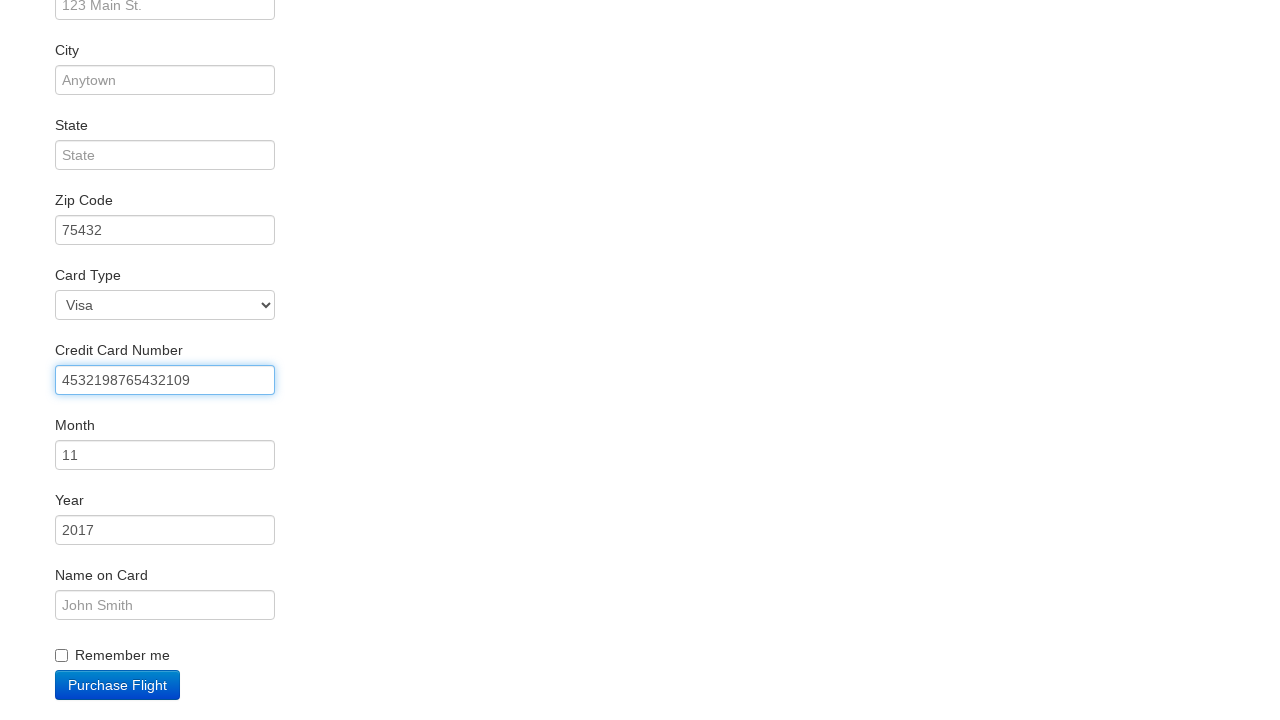

Clicked name on card field at (165, 605) on #nameOnCard
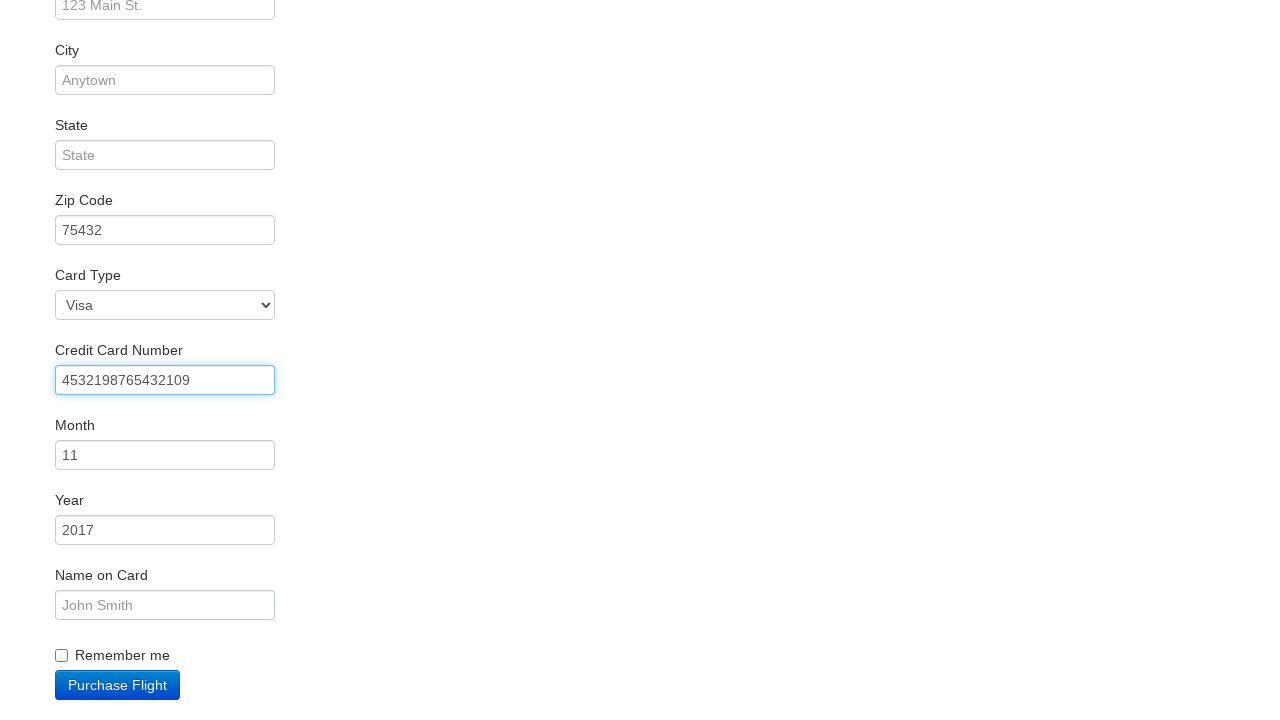

Entered name on card 'John Martinez' on #nameOnCard
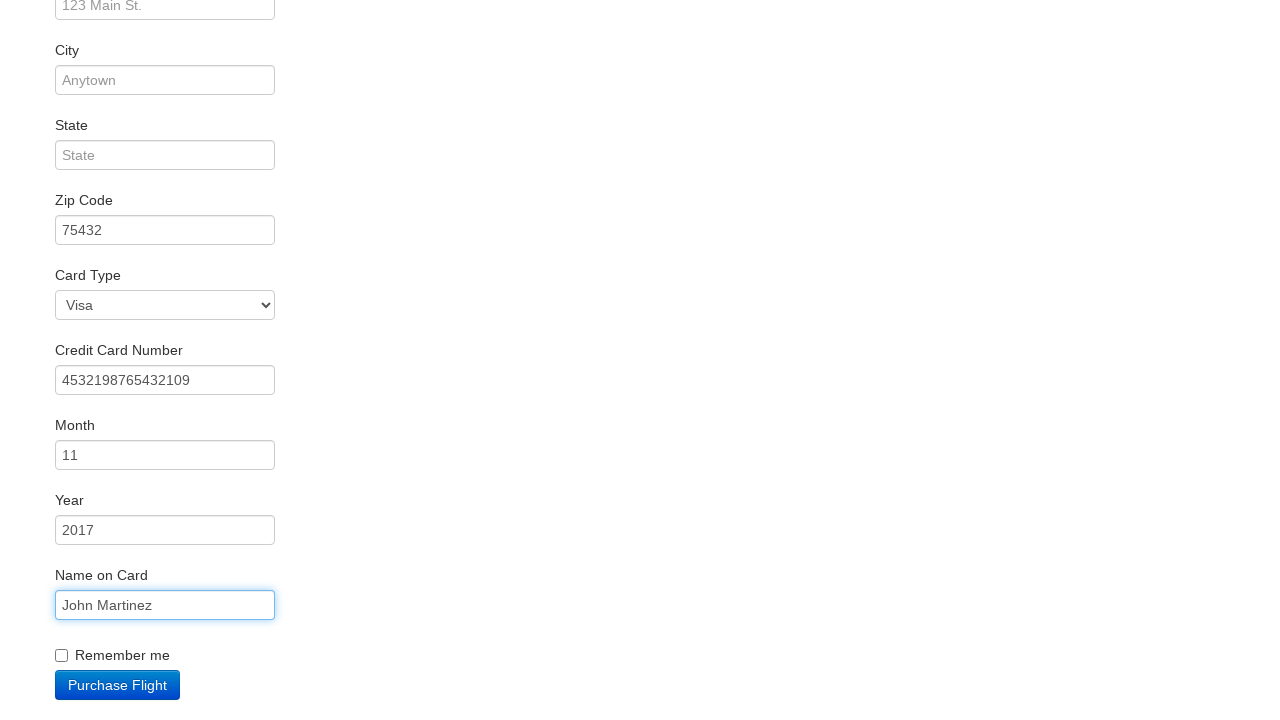

Clicked 'Remember me' checkbox at (640, 652) on .checkbox
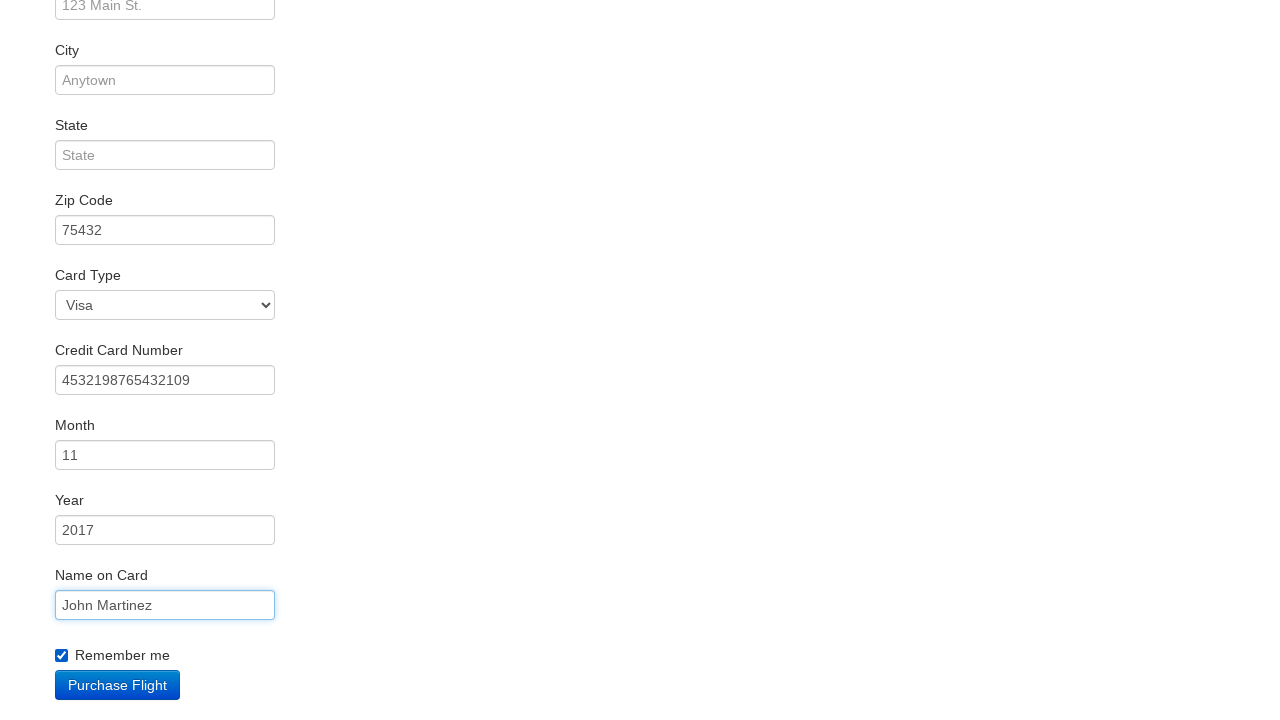

Clicked Purchase Flight button to complete booking at (118, 685) on .btn-primary
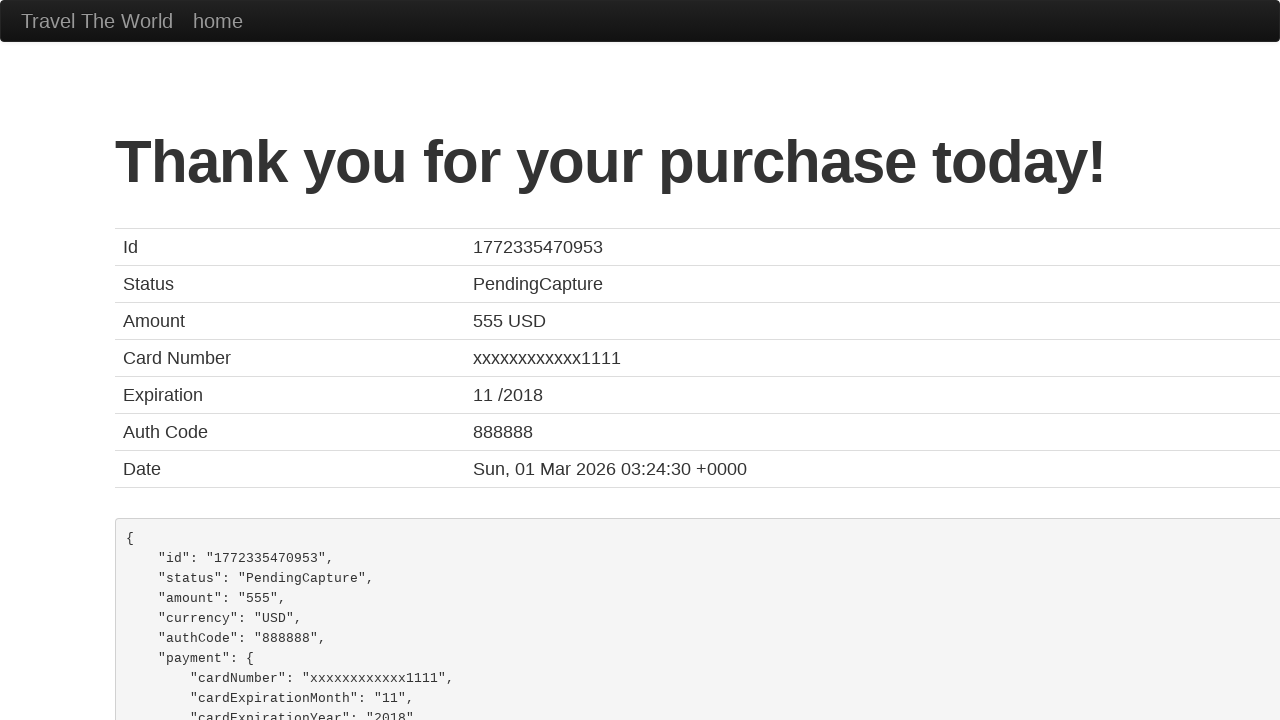

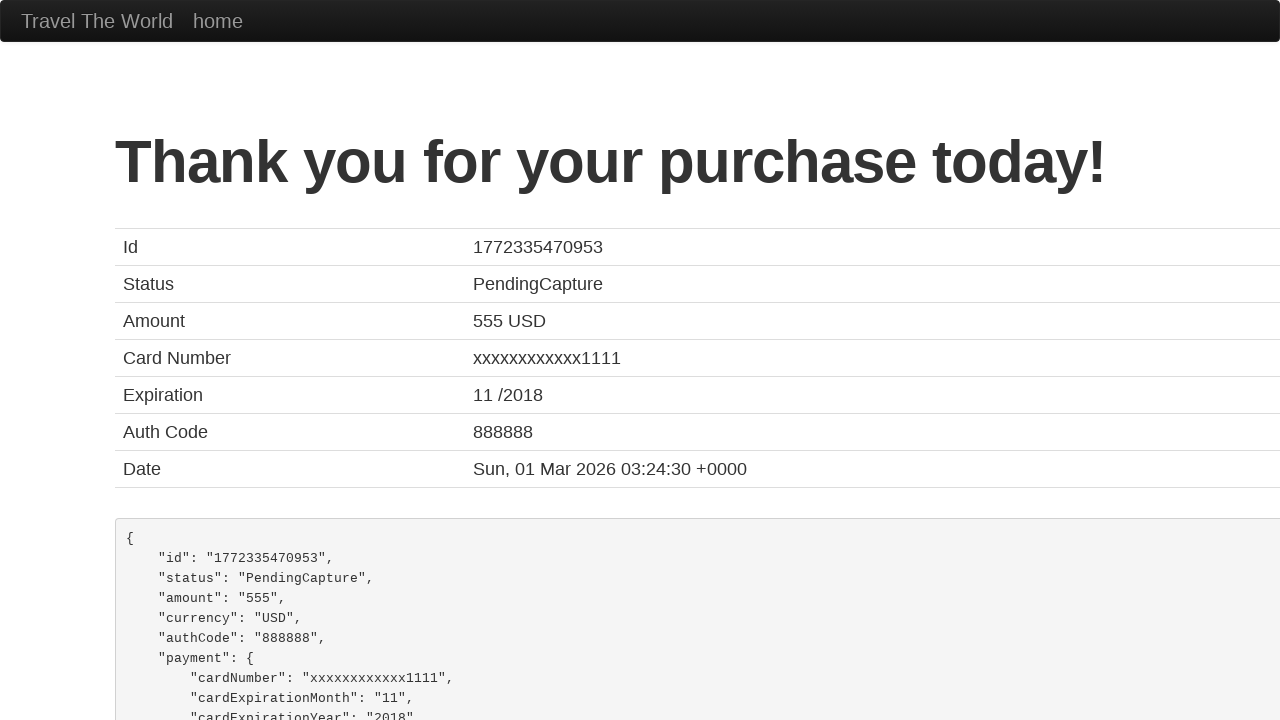